Tests keypress functionality by clicking on a name input field, entering a name, and clicking a button

Starting URL: https://formy-project.herokuapp.com/keypress

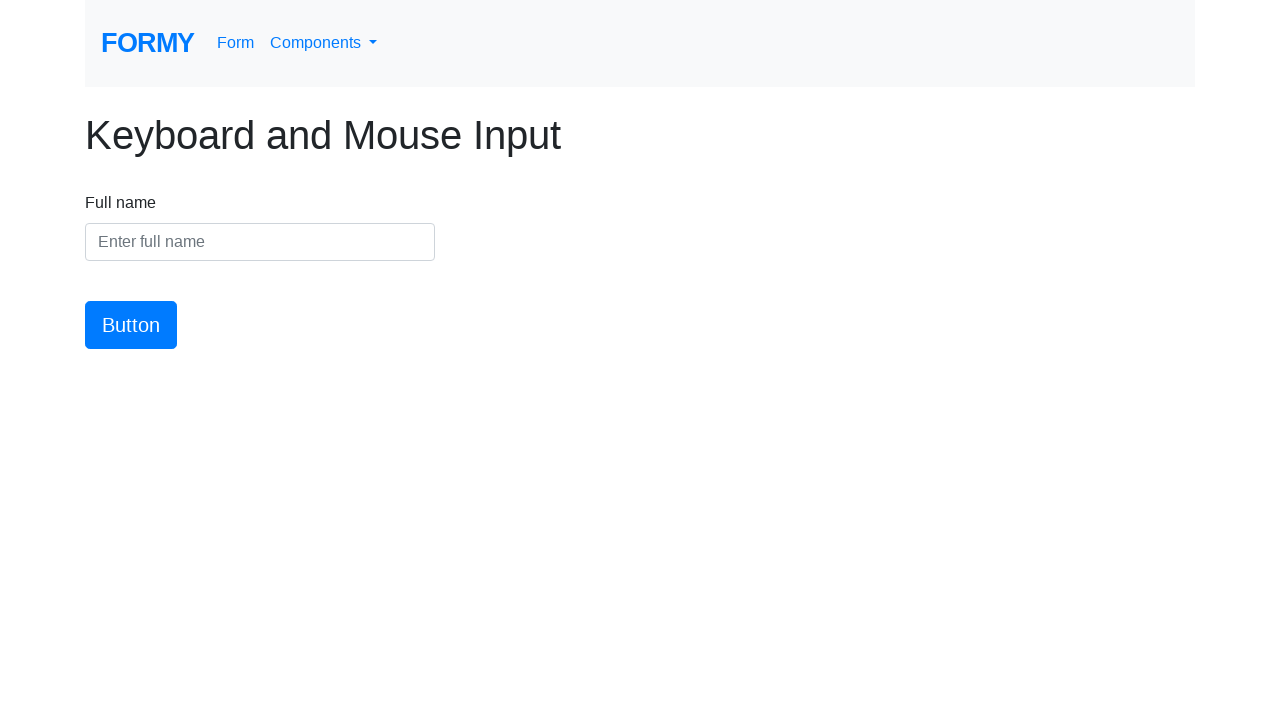

Clicked on the name input field at (260, 242) on #name
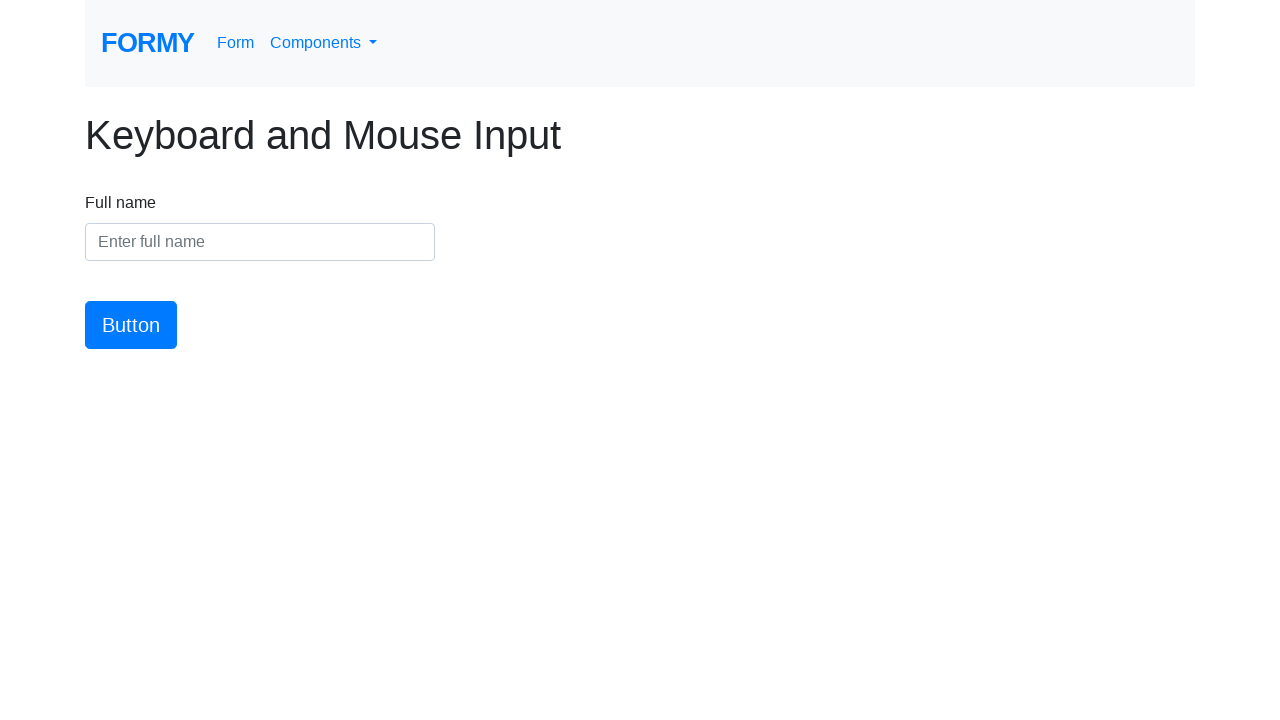

Entered 'Bhavin' into the name input field on #name
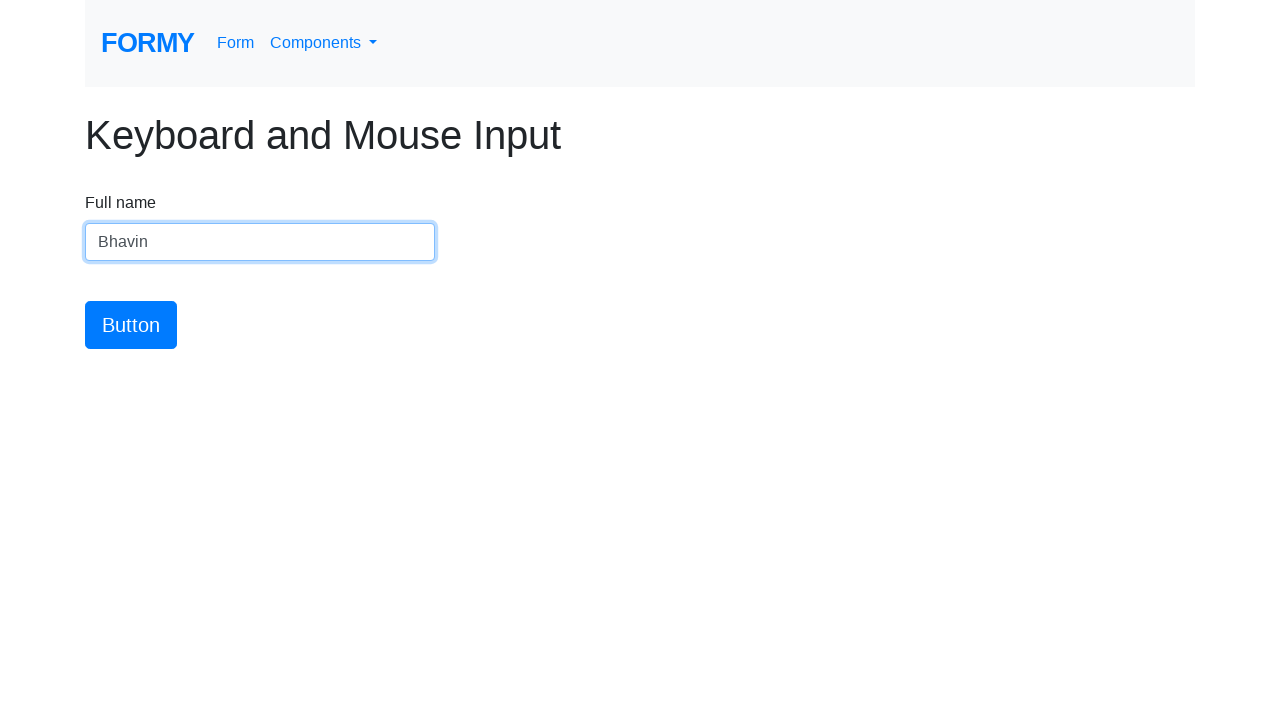

Clicked the button to submit the keypress test at (131, 325) on #button
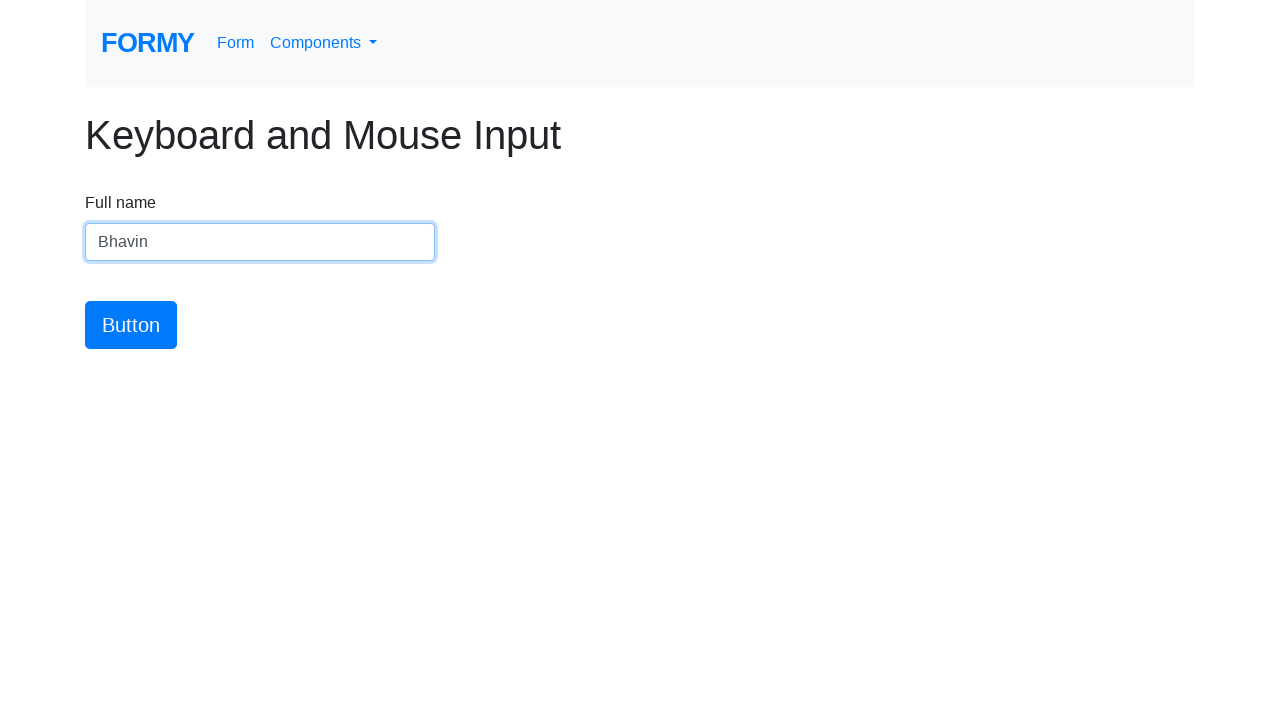

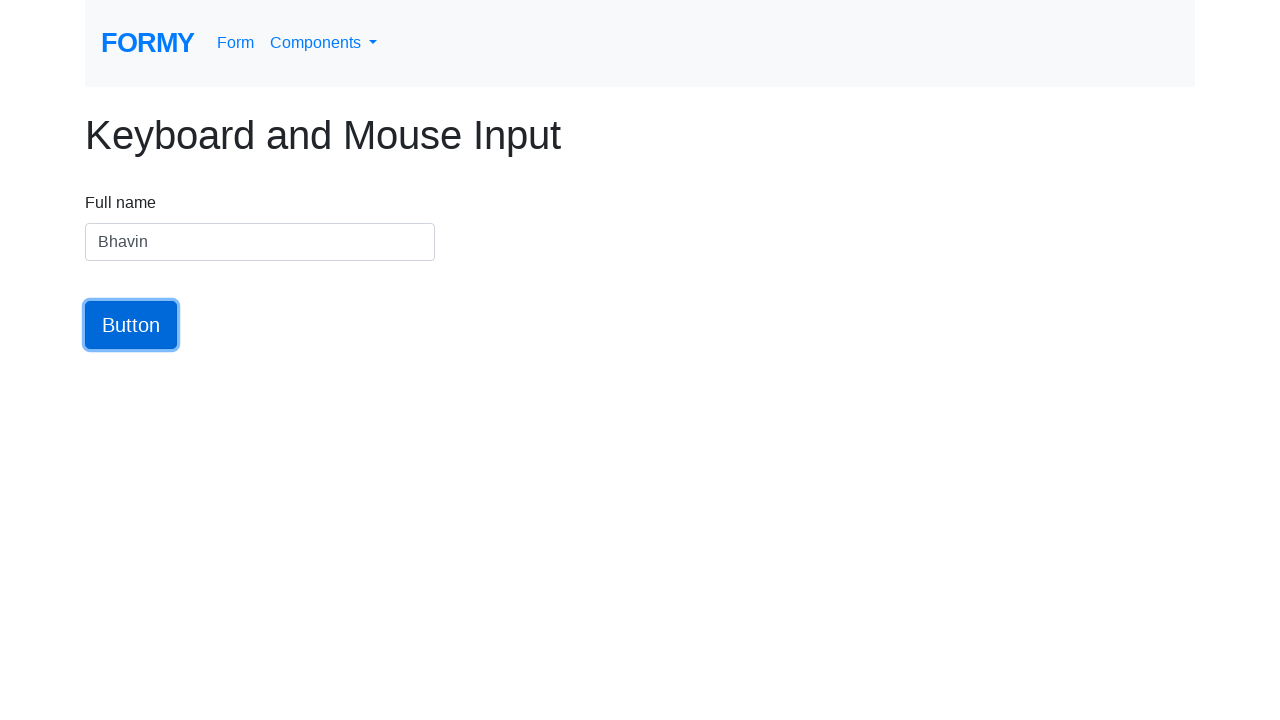